Tests dynamic page loading where an element is rendered after a loading bar completes. Clicks the Start button and waits for the "Hello World!" finish text to appear.

Starting URL: http://the-internet.herokuapp.com/dynamic_loading/2

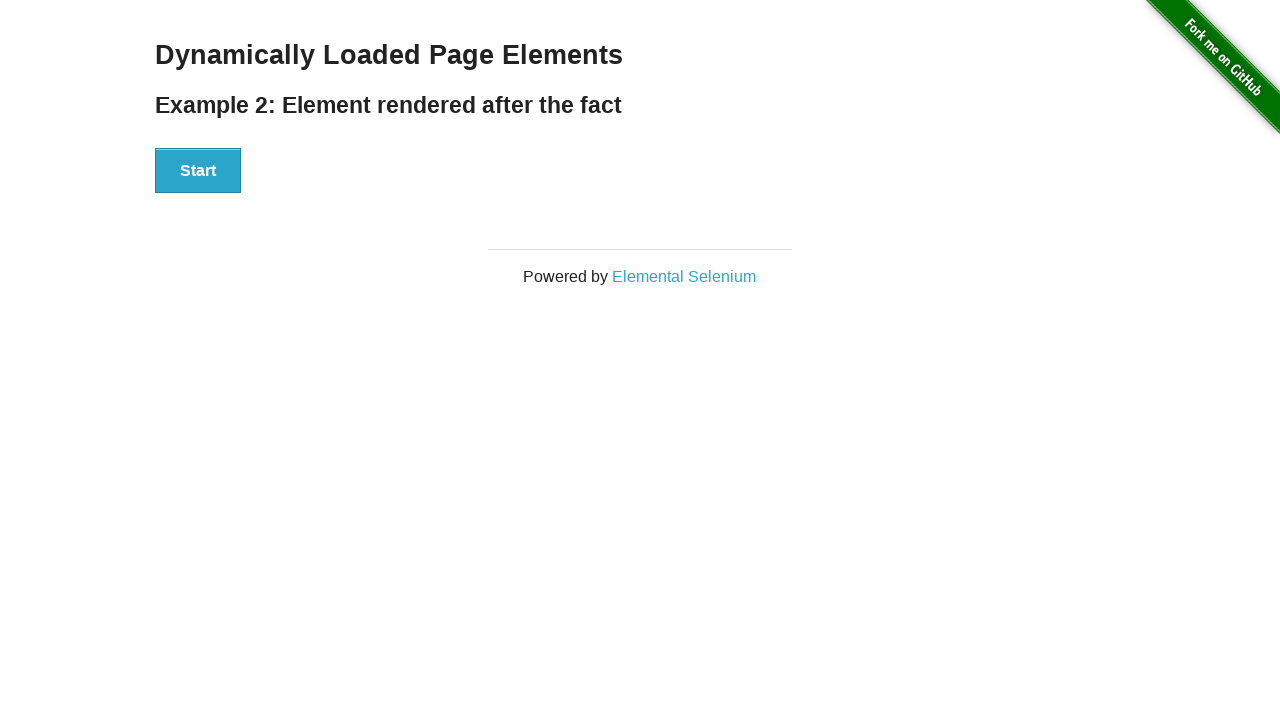

Clicked Start button to trigger dynamic loading at (198, 171) on #start button
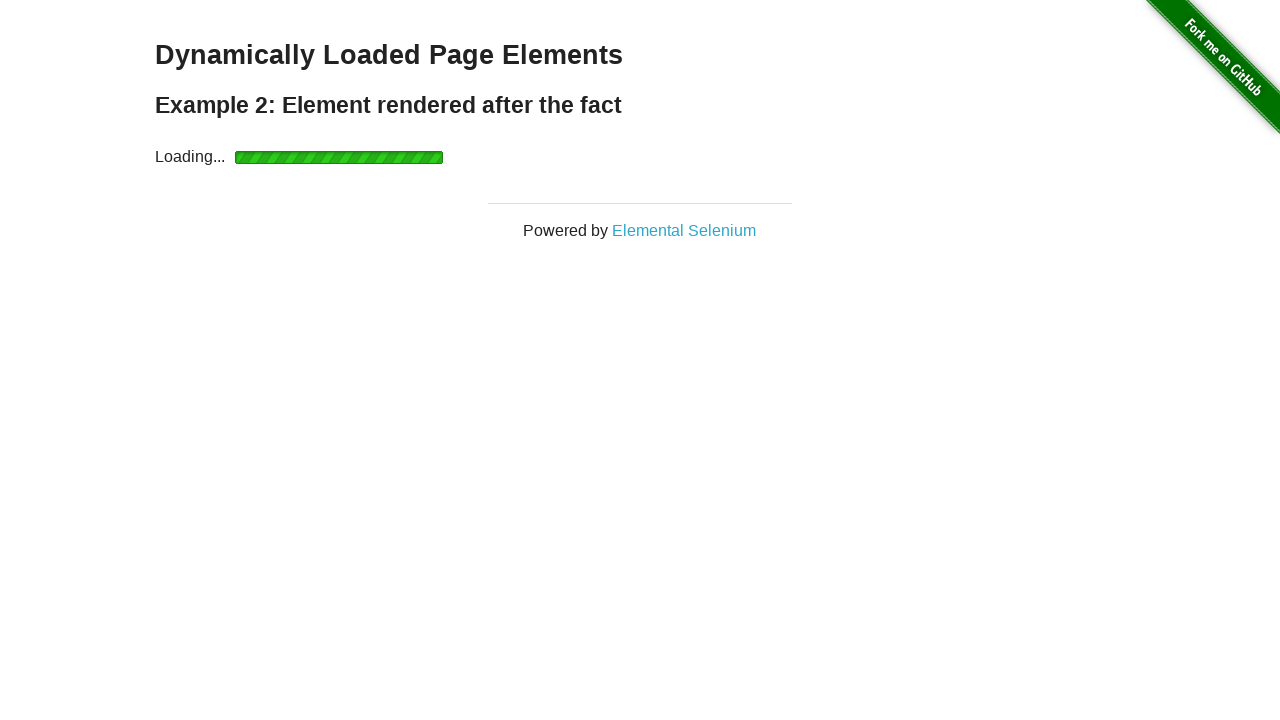

Waited for finish element to appear after loading completes
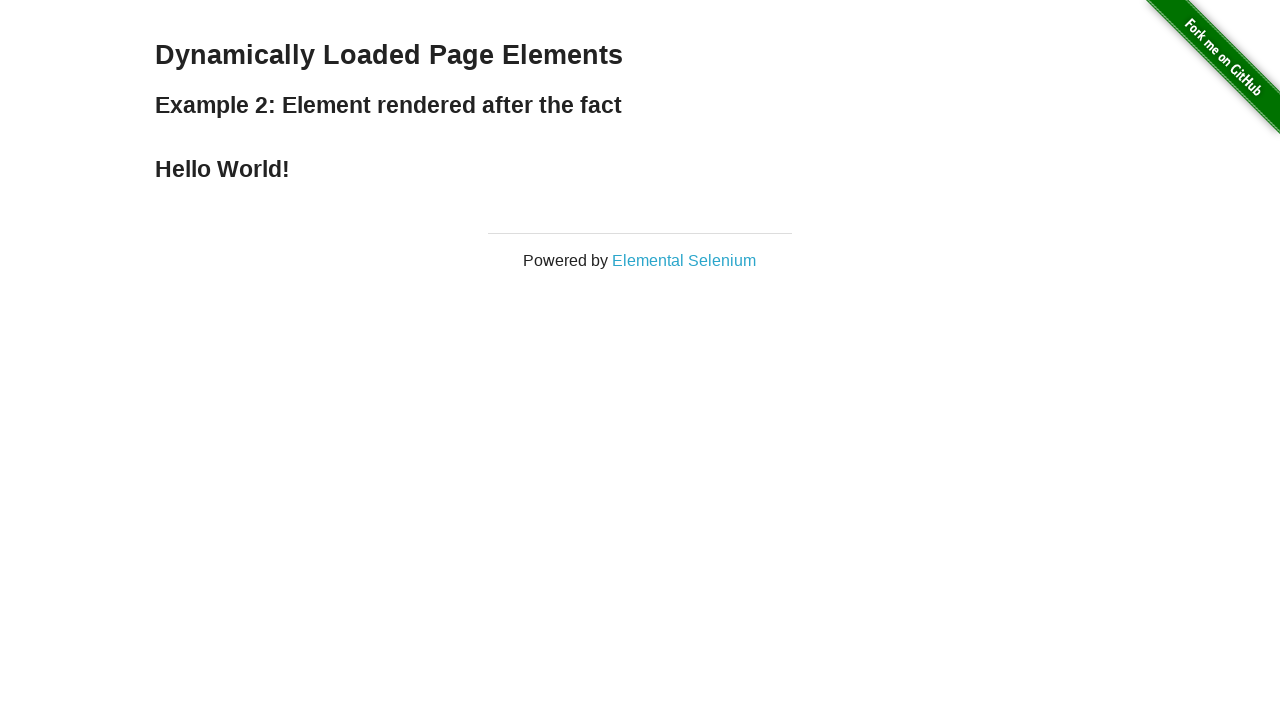

Verified 'Hello World!' finish text is visible
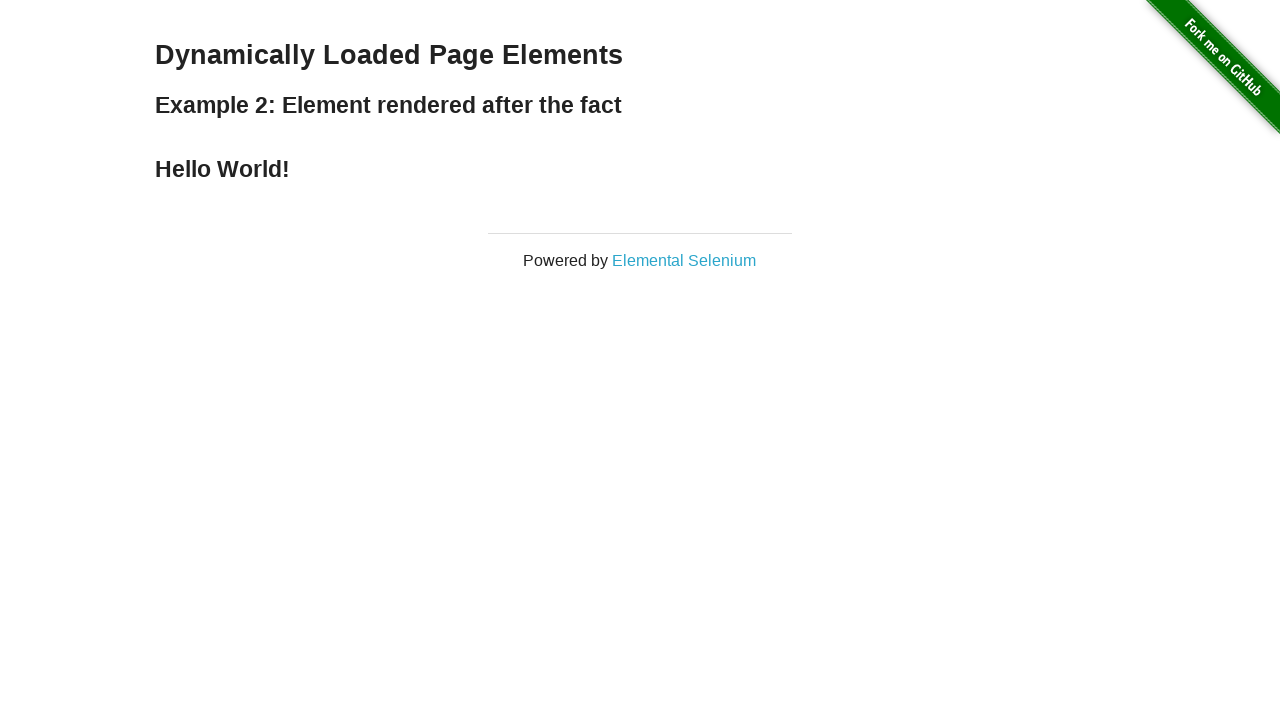

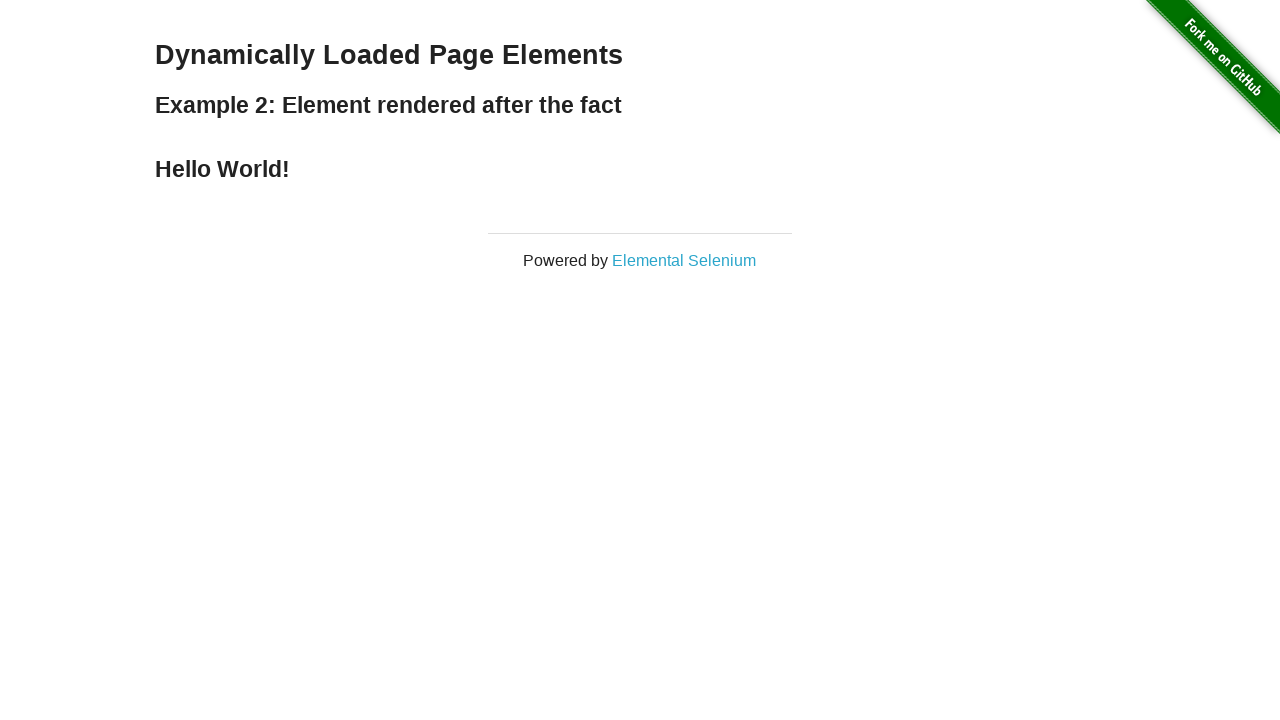